Tests homepage navigation by clicking Shop link, navigating back and forward, then clicking Home and verifying three product arrivals are displayed

Starting URL: http://practice.automationtesting.in/

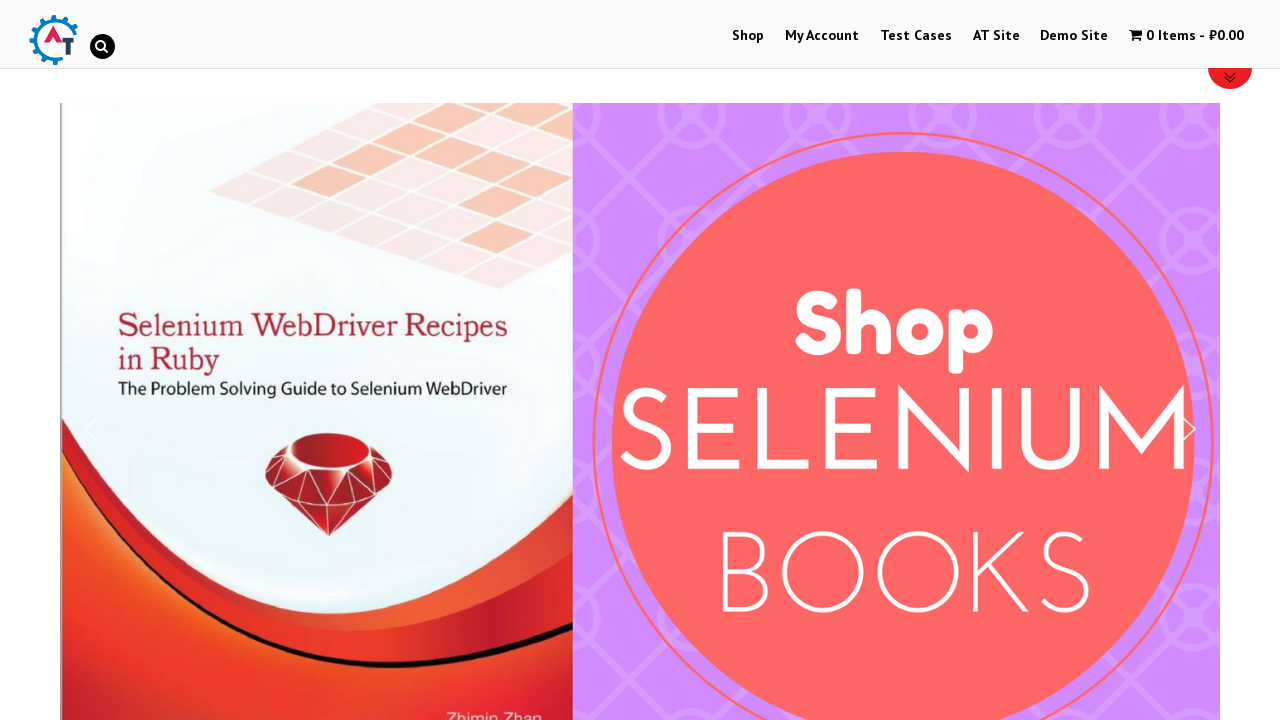

Clicked Shop link at (748, 36) on a:has-text('Shop')
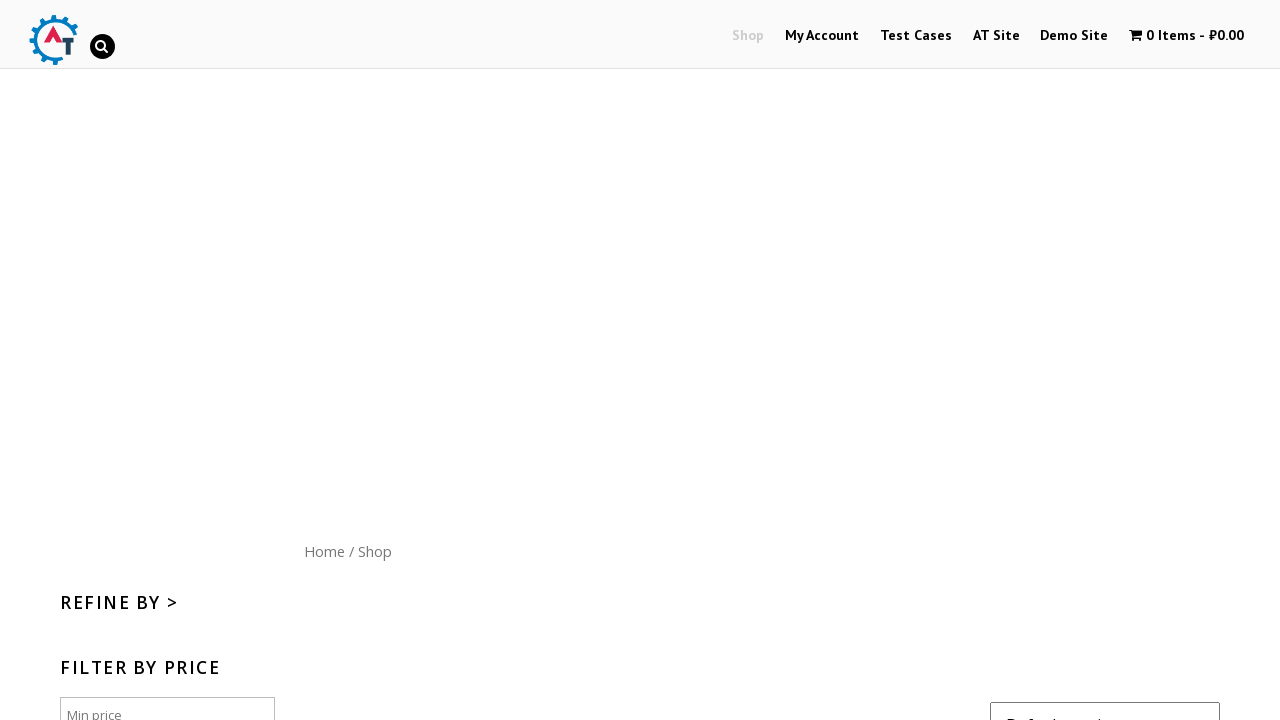

Navigated back to previous page
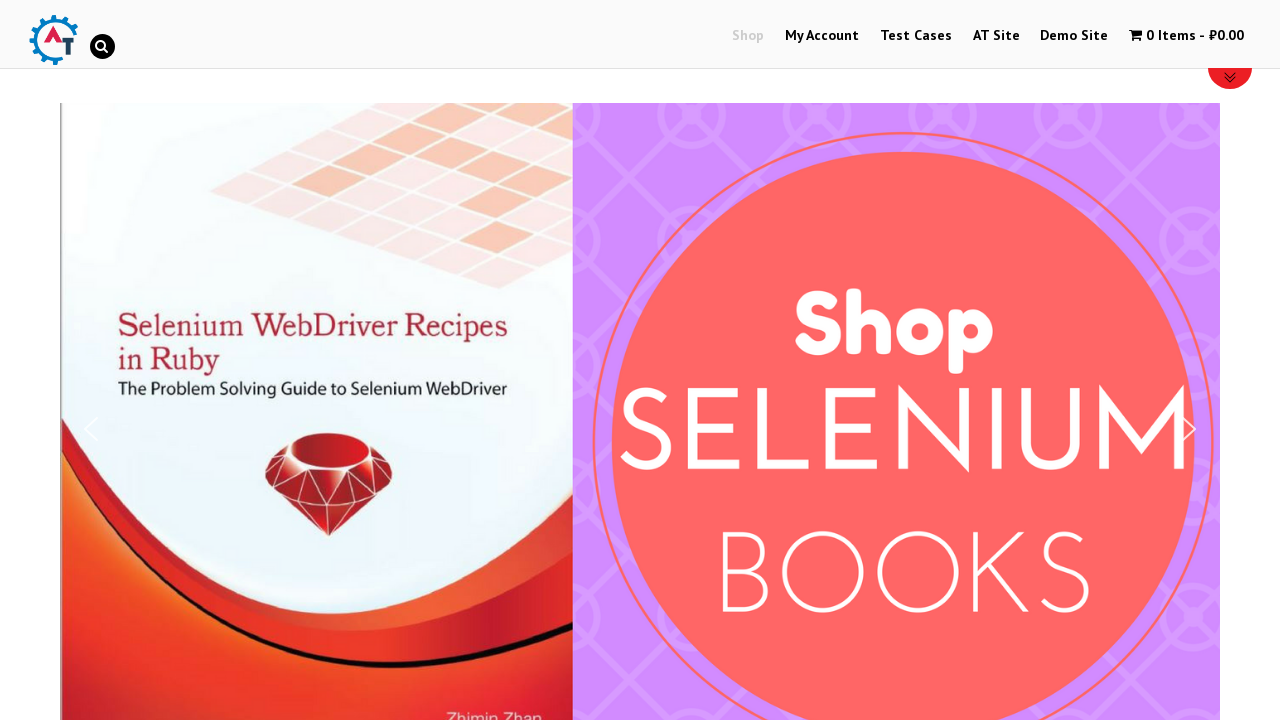

Navigated forward
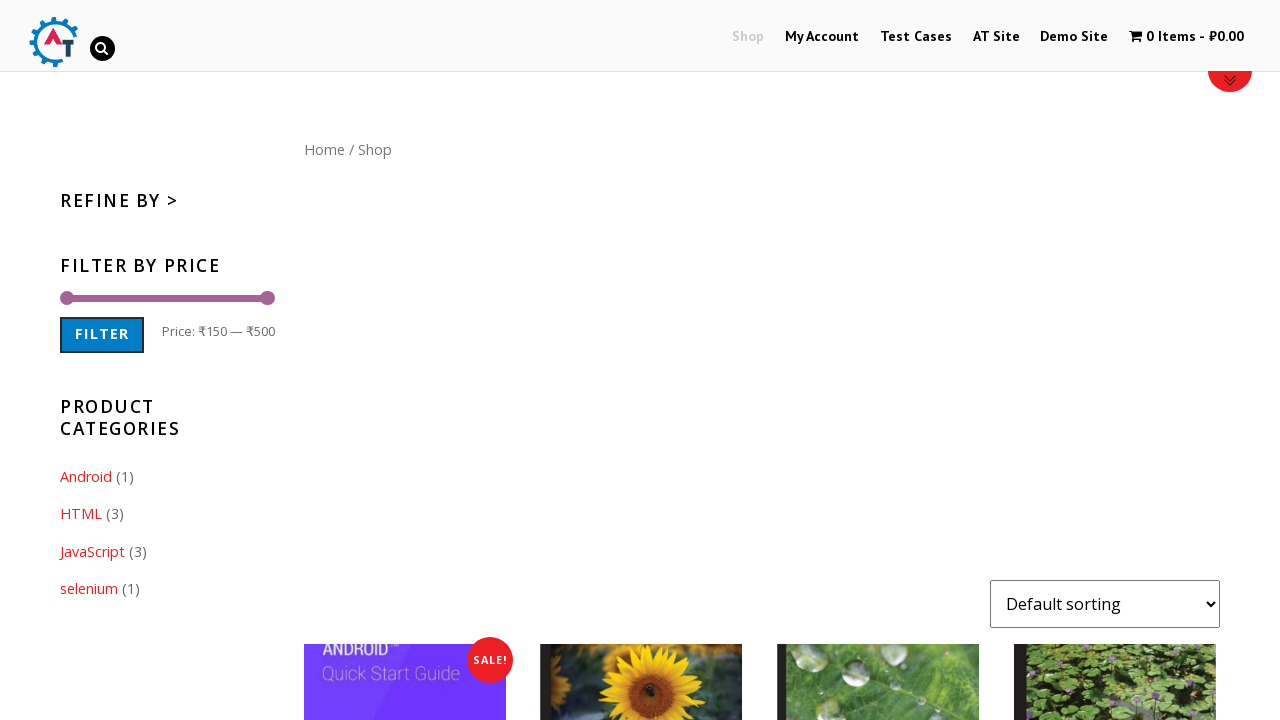

Clicked Home link at (324, 149) on a:has-text('Home')
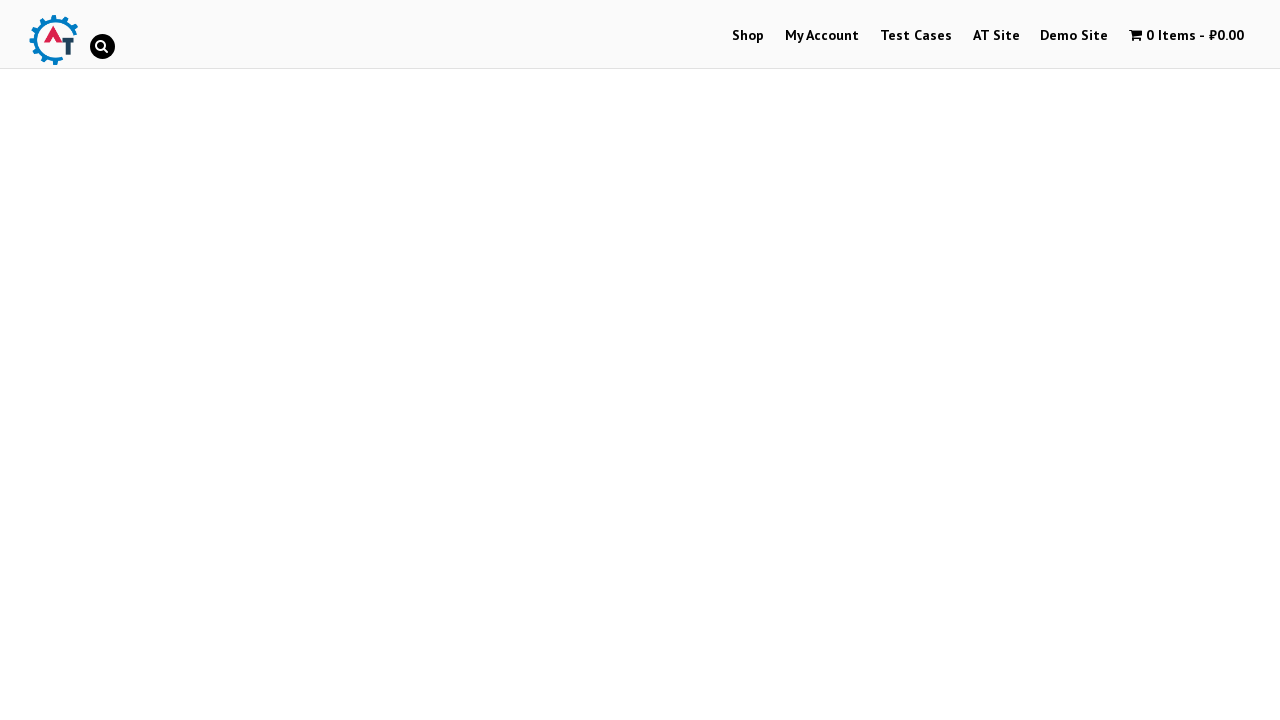

Products container loaded and verified three product arrivals are displayed on homepage
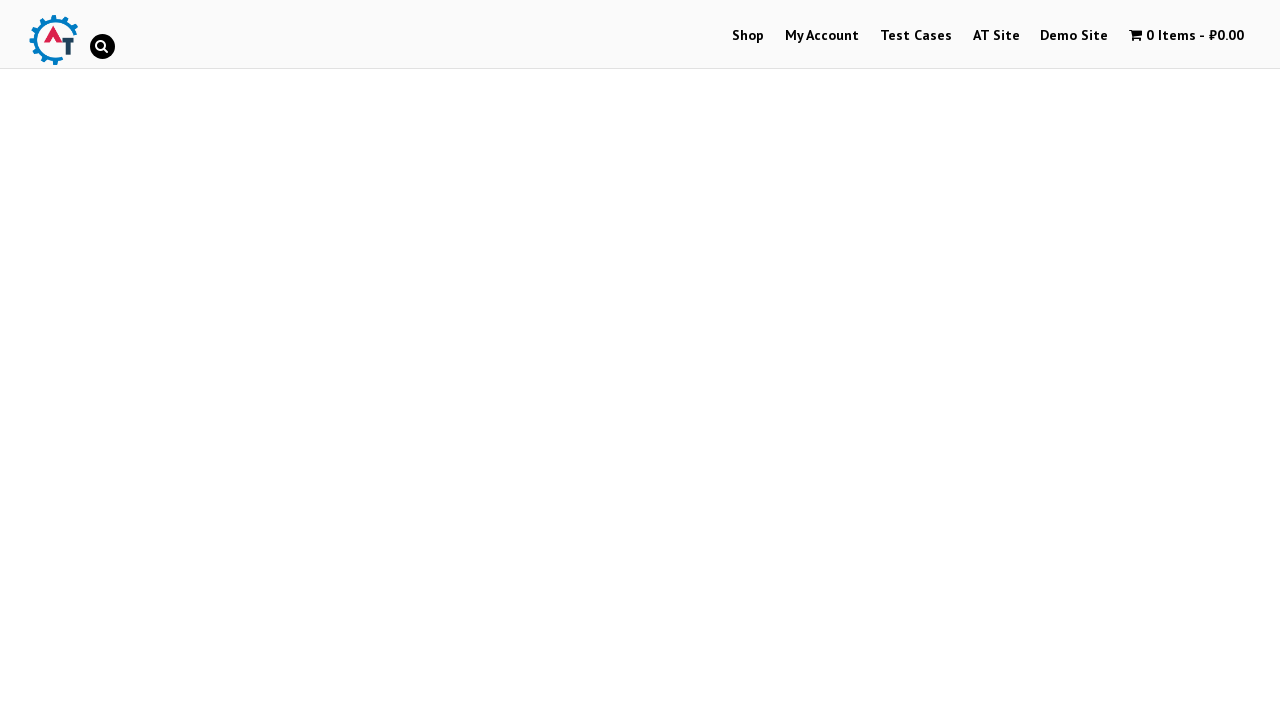

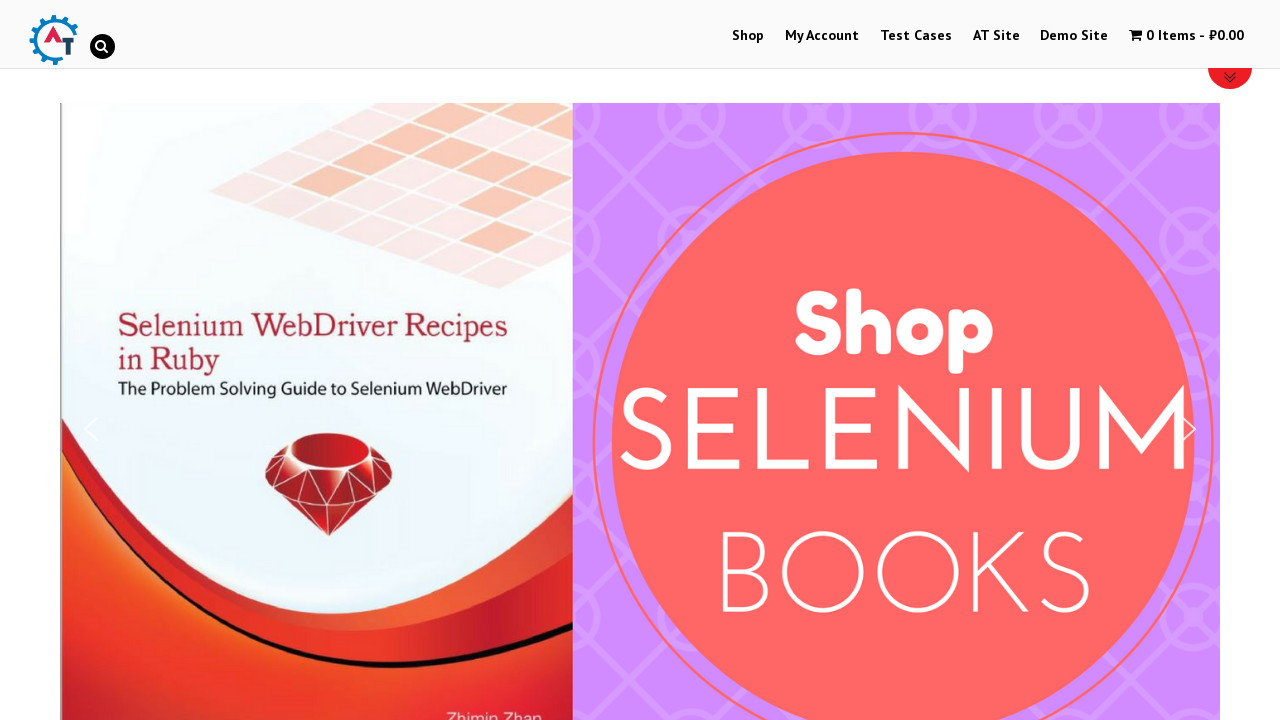